Tests dropdown menu navigation by hovering over menu elements to reveal submenus and clicking on a specific course link (ST Advanced class)

Starting URL: https://lh.inmakesedu.com/home

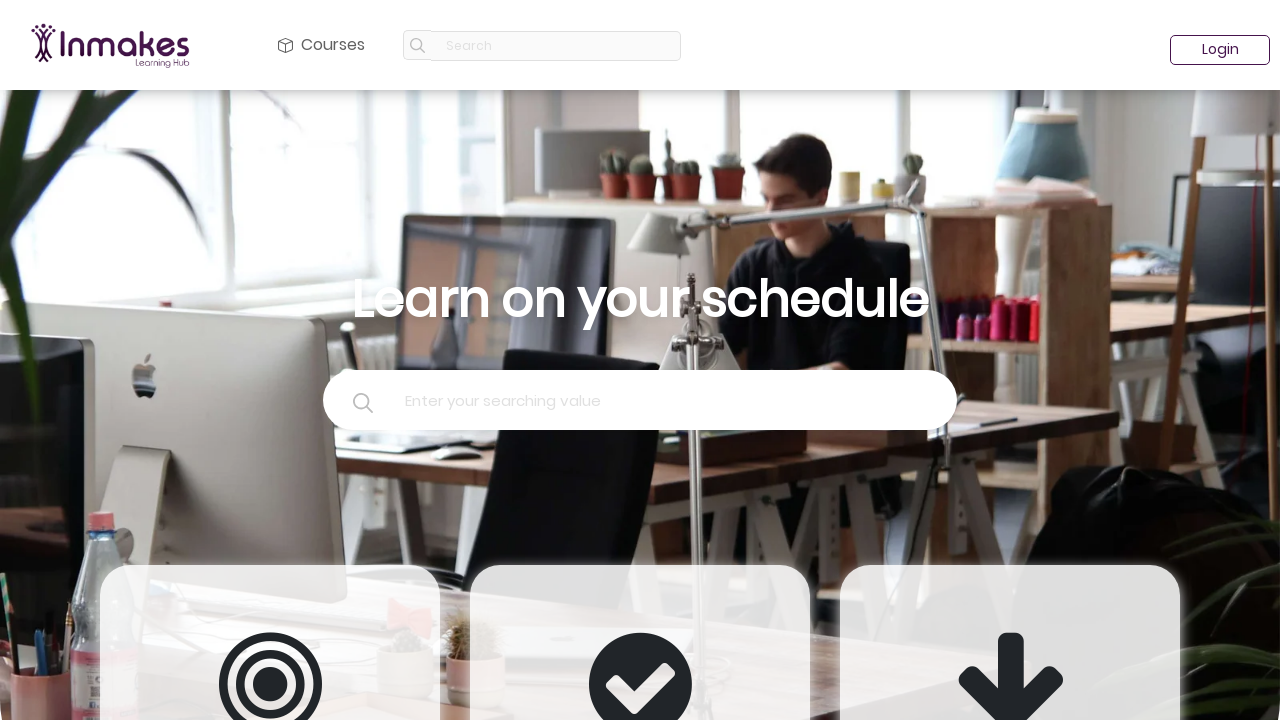

Hovered over first menu element (svg image link) to reveal dropdown at (286, 46) on xpath=//a//img[@class='svg-xs mr-1']
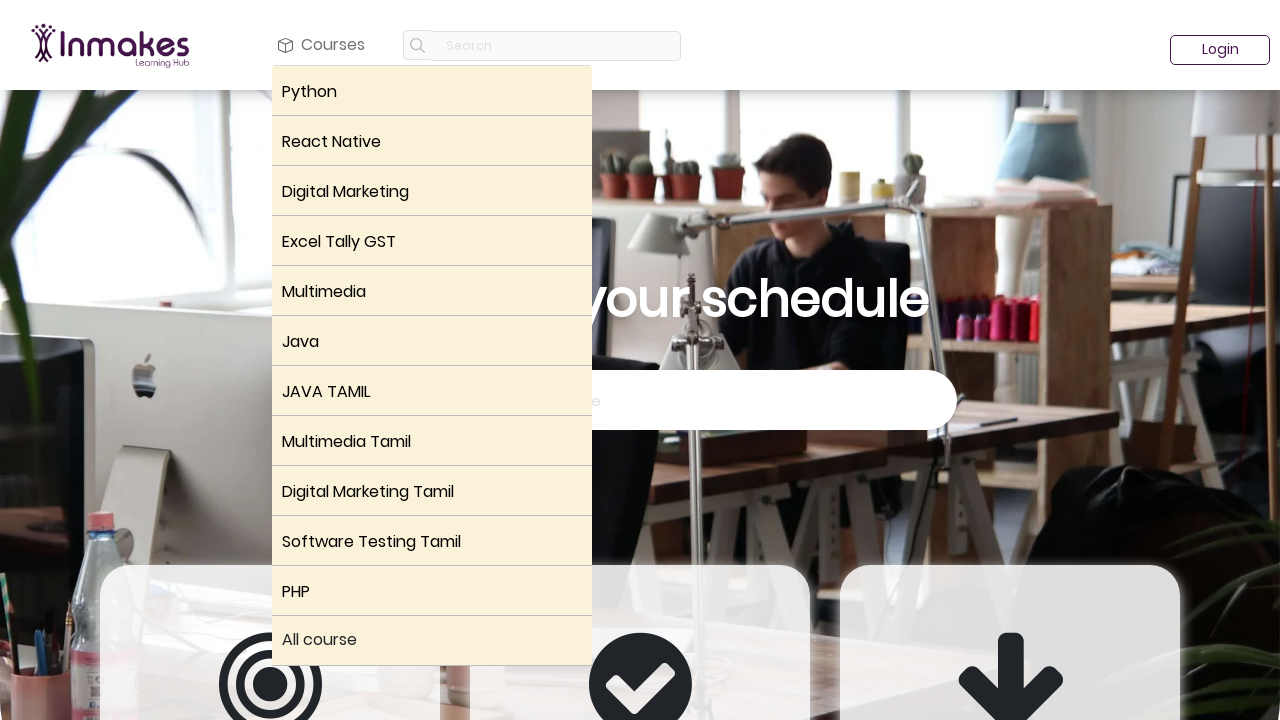

Hovered over 'Software Testing Tamil' submenu button at (432, 542) on xpath=//div//button//p[text()='Software Testing Tamil']
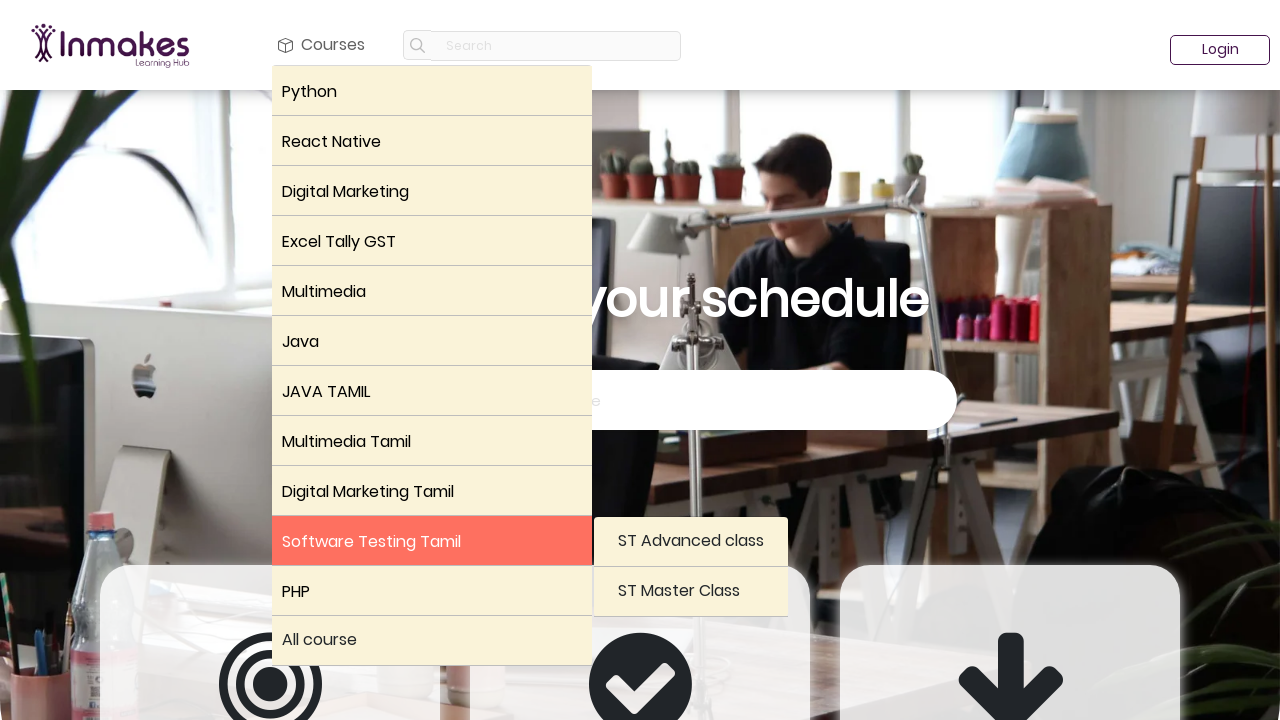

Clicked on 'ST Advanced class' link at (691, 542) on xpath=//div//a[text()='ST Advanced class']
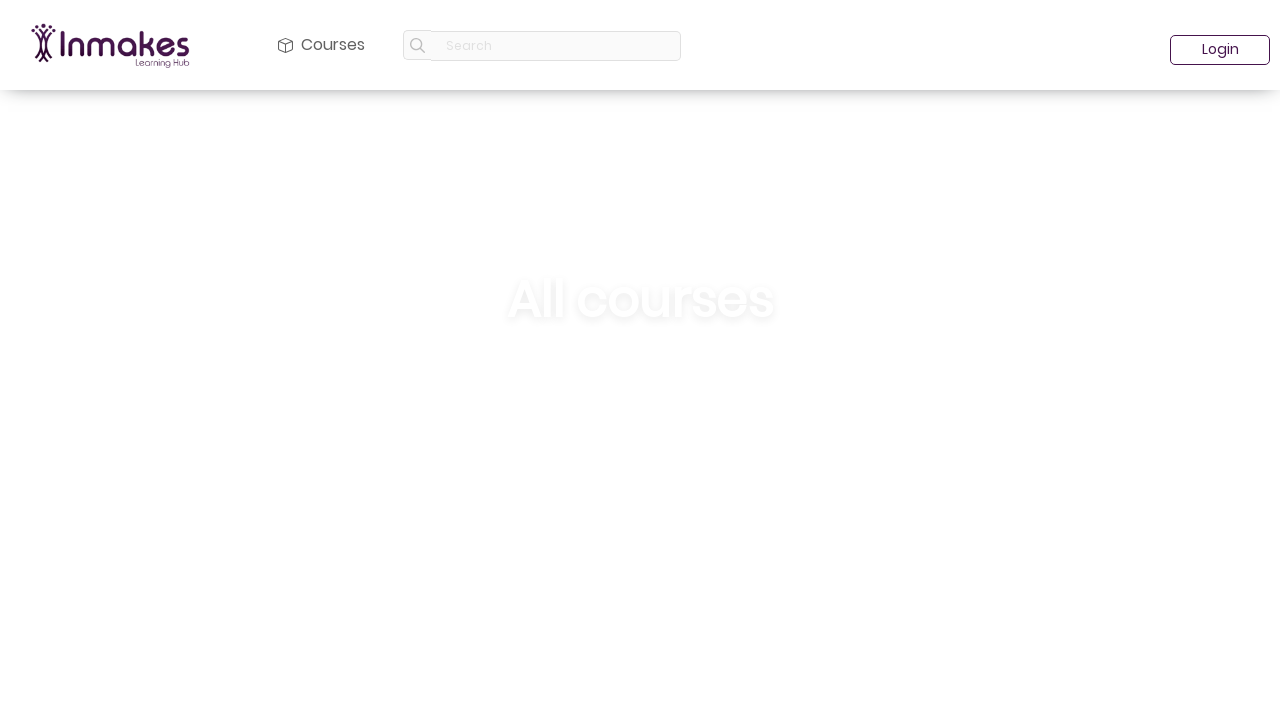

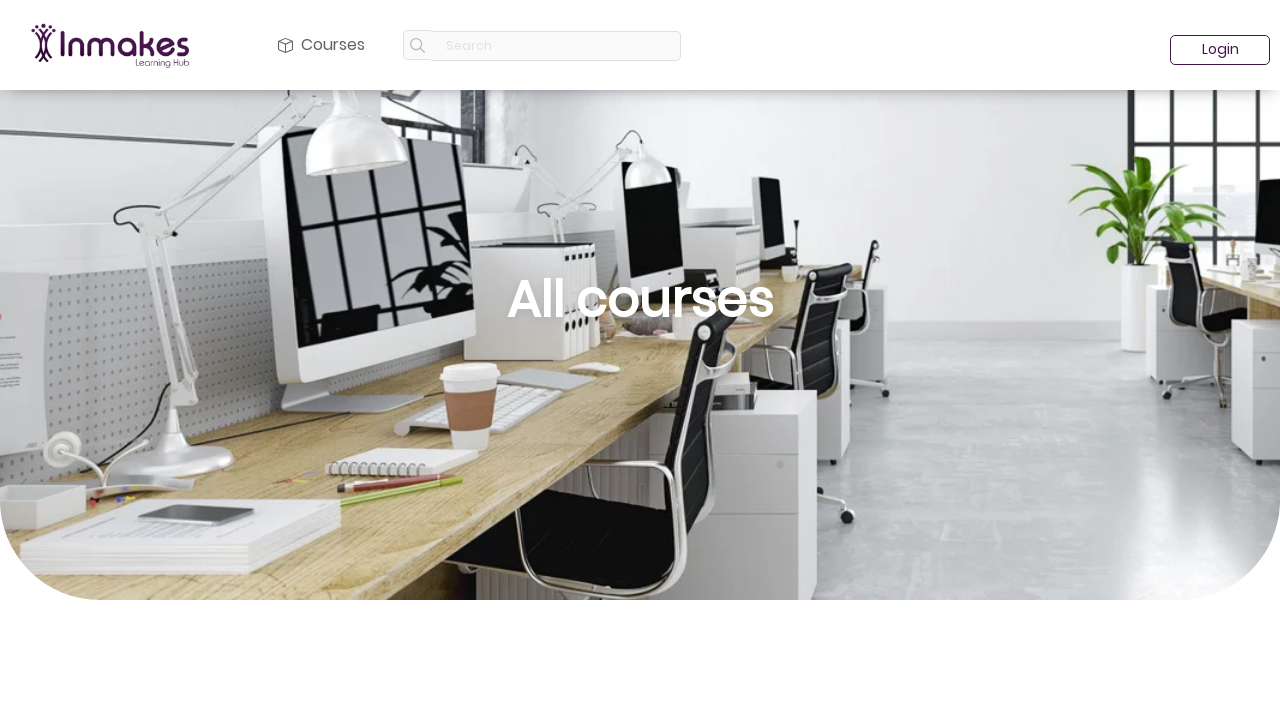